Navigates to the Calley Pro Features page and verifies the page loads correctly at various viewport sizes for desktop and mobile resolutions.

Starting URL: https://www.getcalley.com/calley-pro-features/

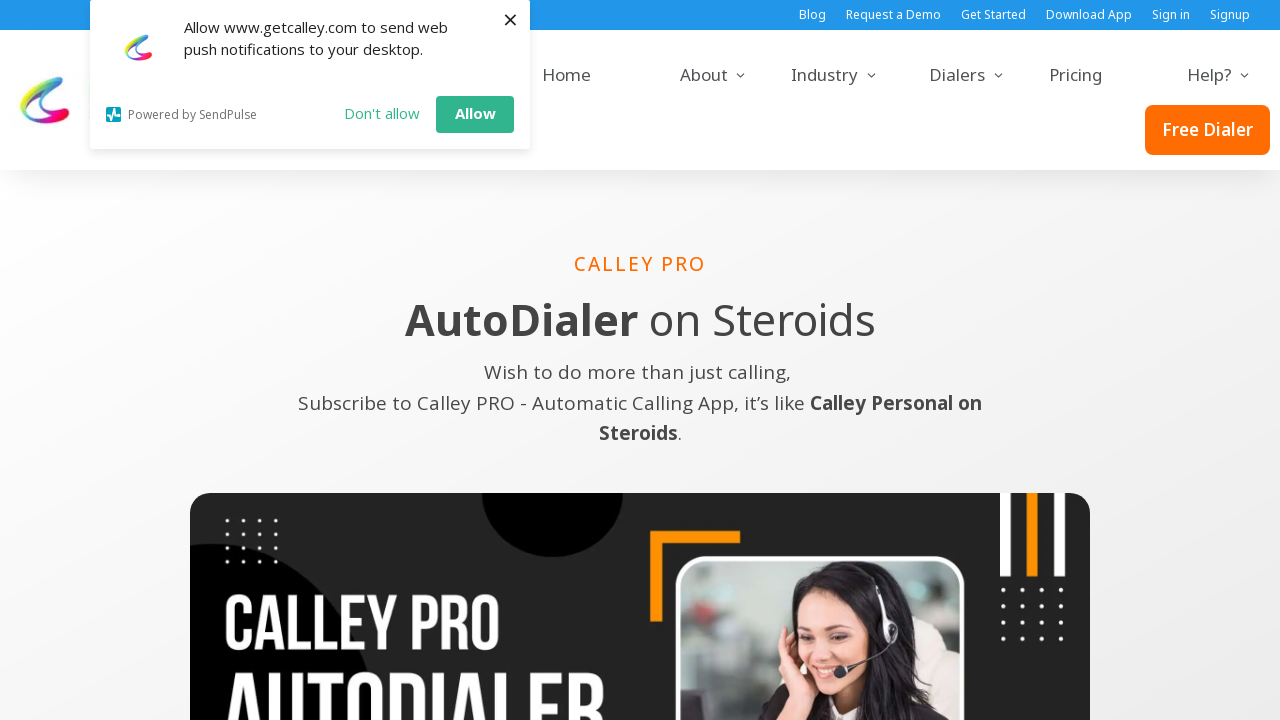

Set viewport to desktop resolution 1920x1080
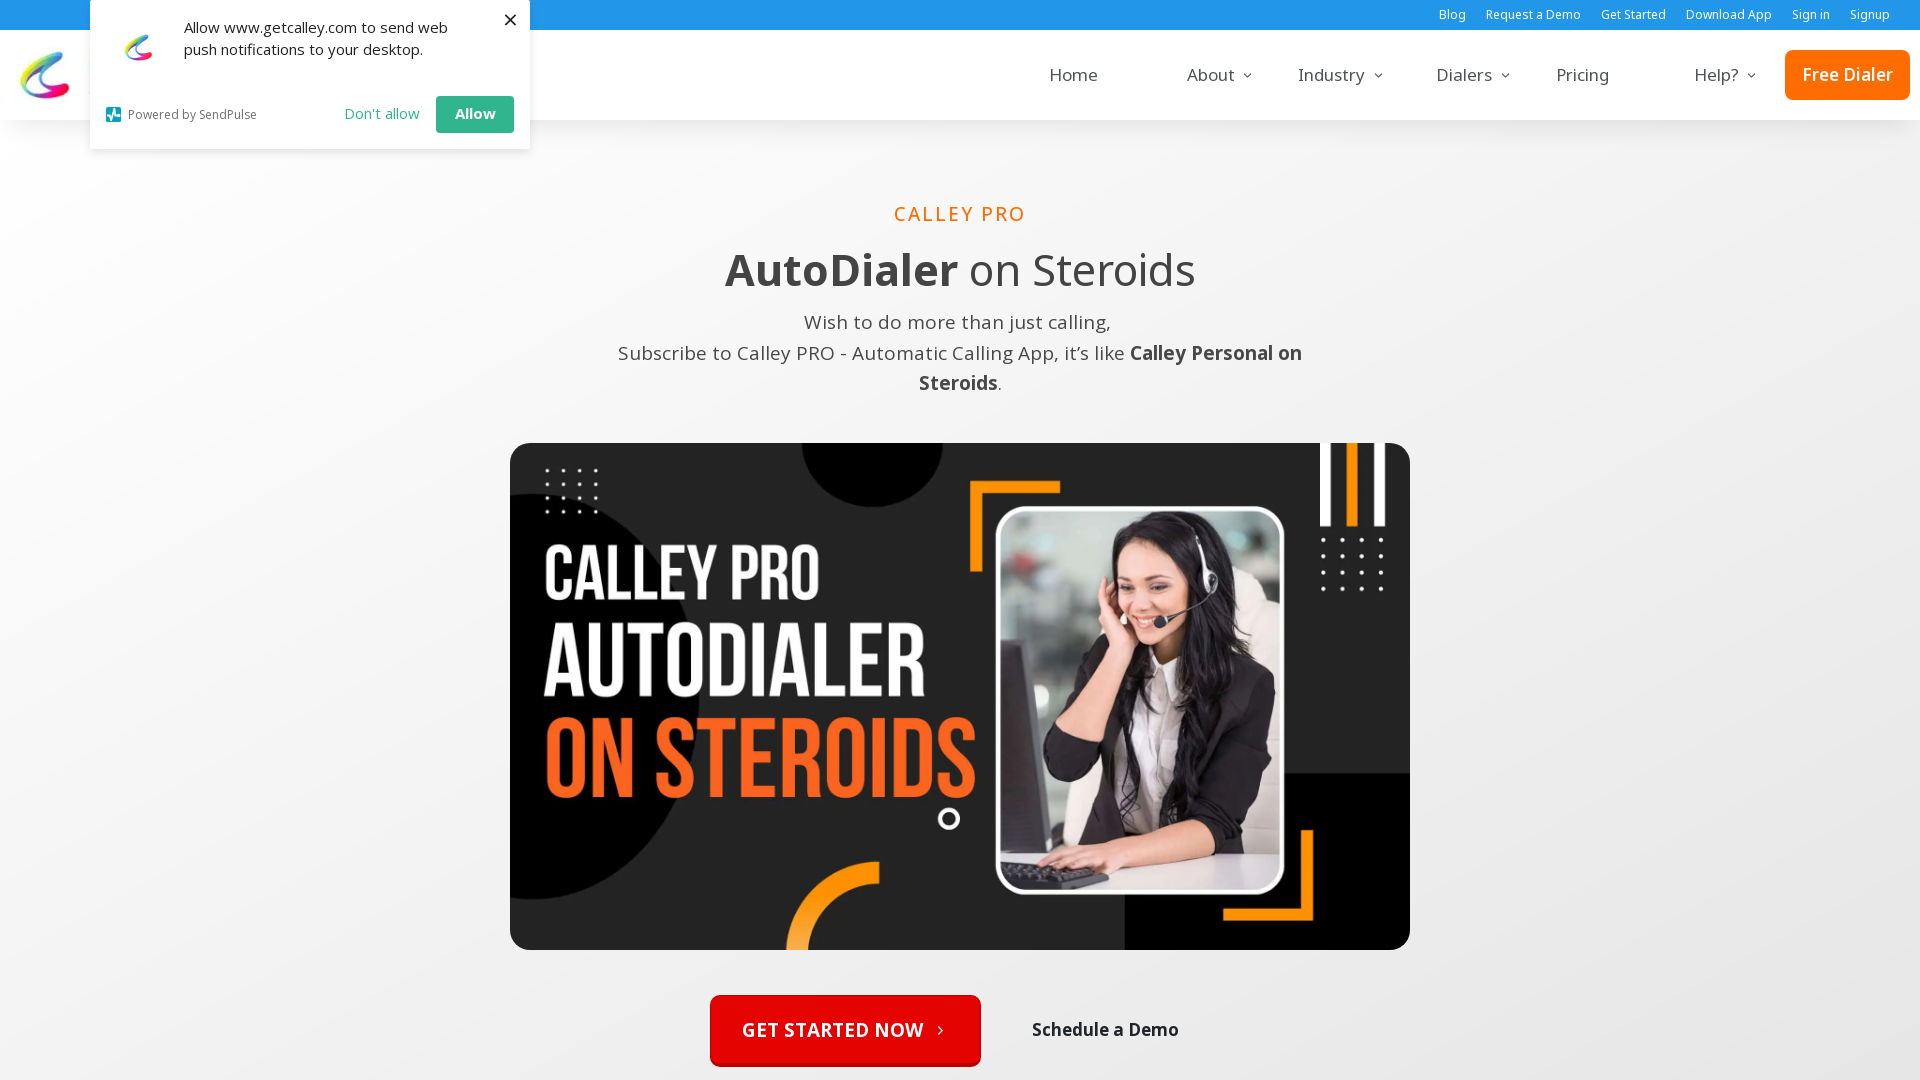

Page loaded at 1920x1080 resolution
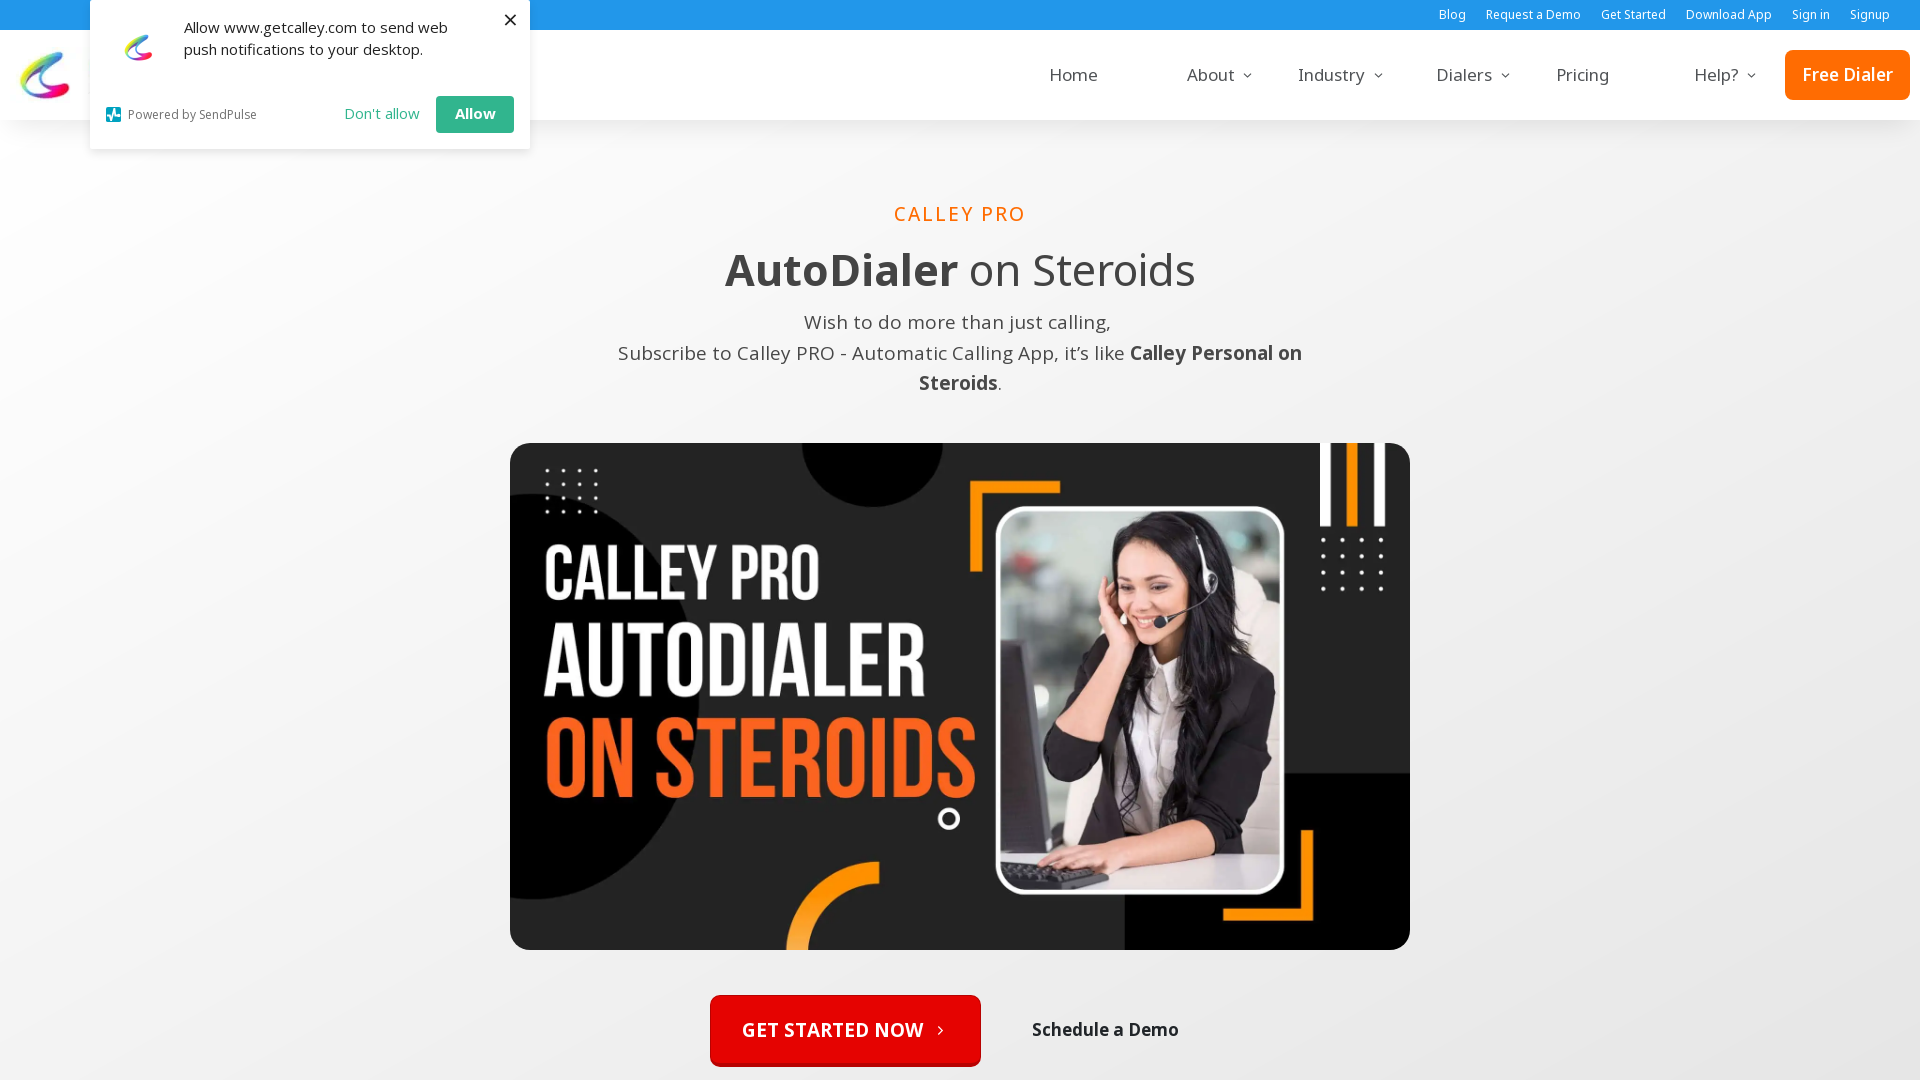

Set viewport to desktop resolution 1366x768
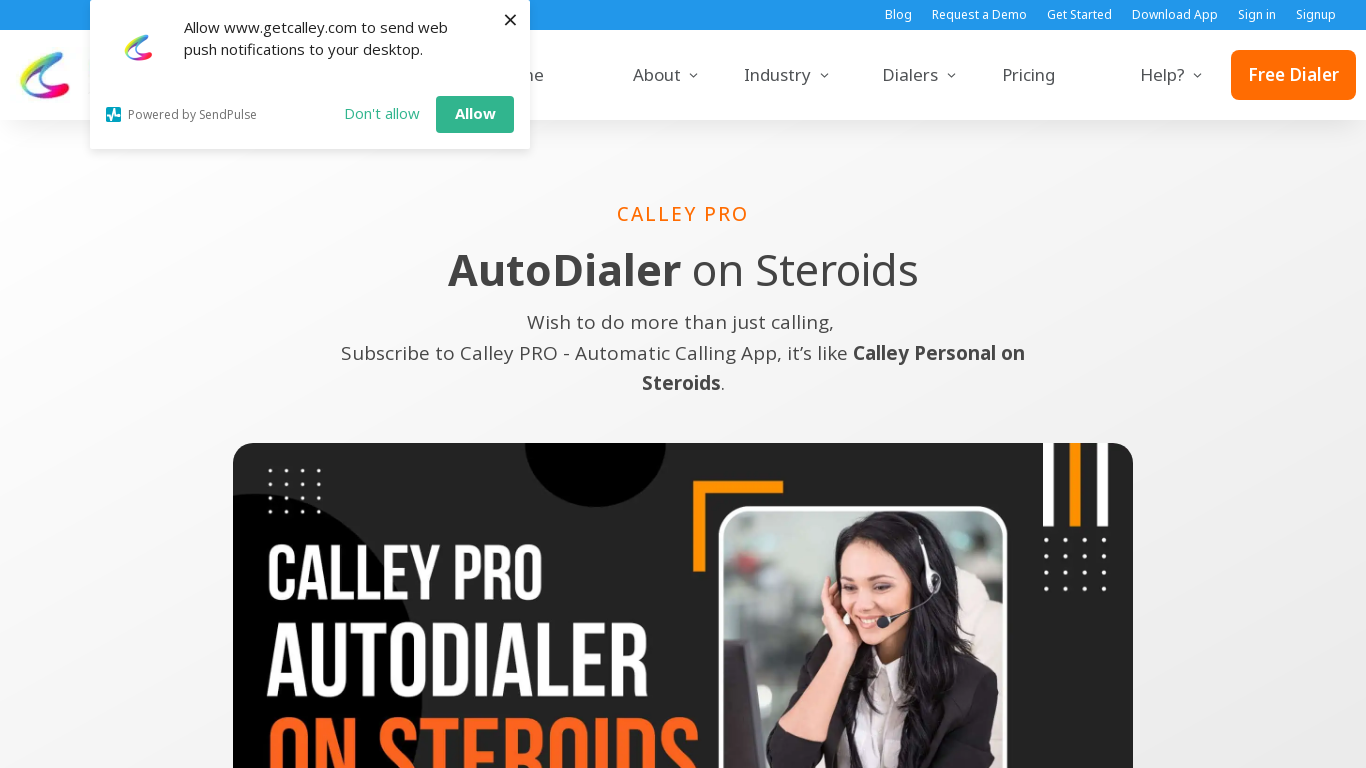

Page loaded at 1366x768 resolution
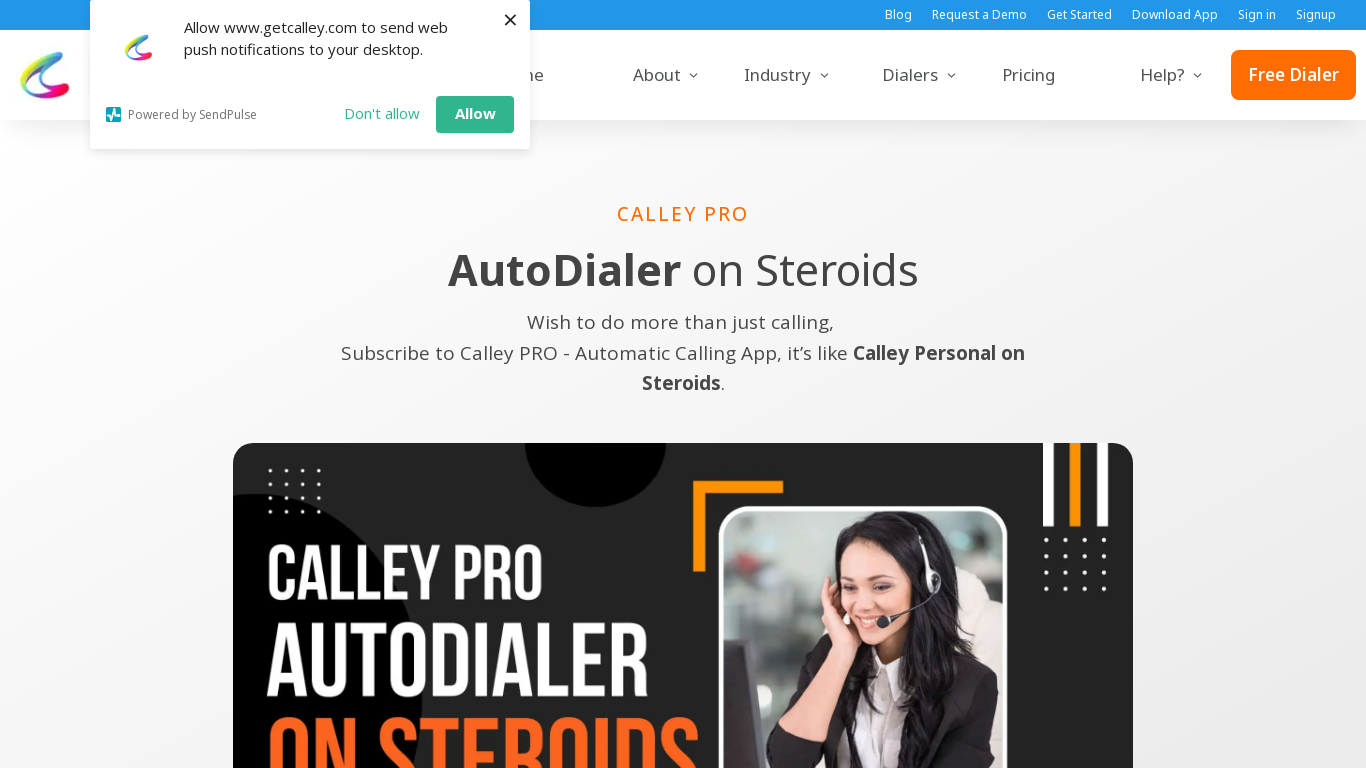

Set viewport to desktop resolution 1536x864
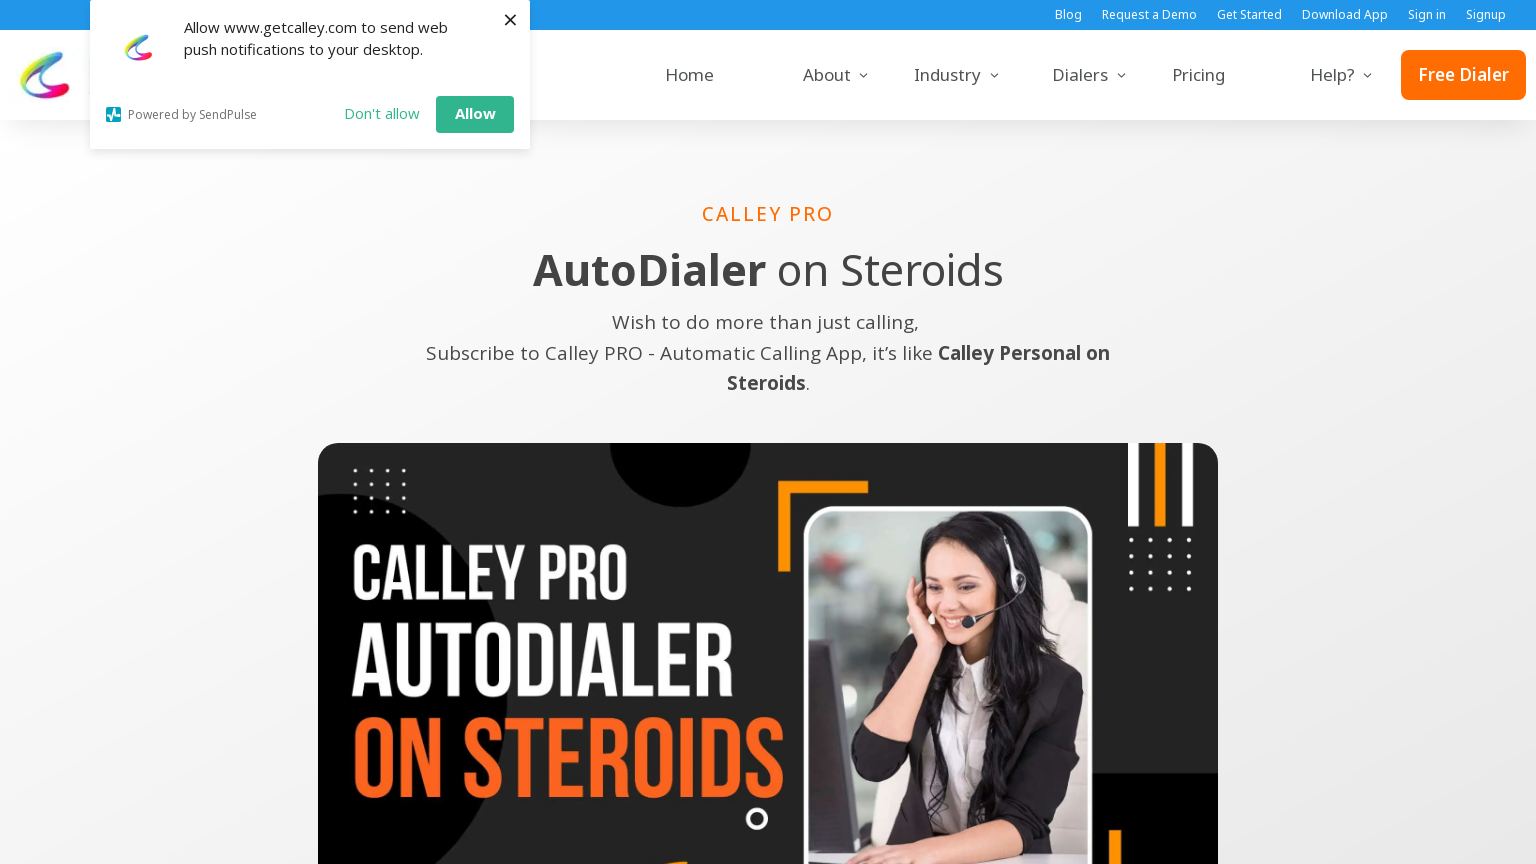

Page loaded at 1536x864 resolution
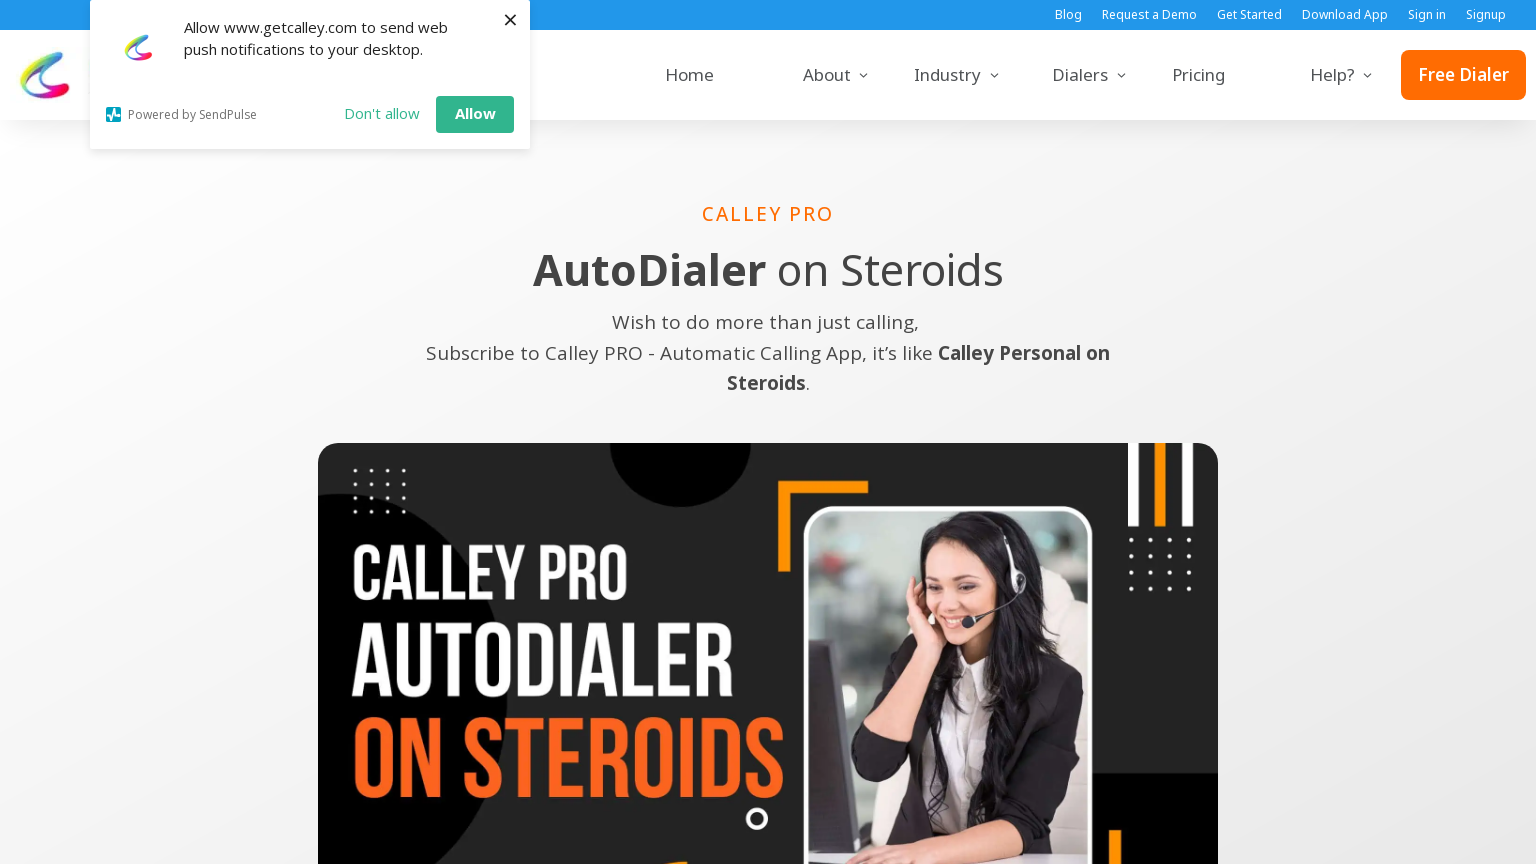

Set viewport to mobile resolution 360x640
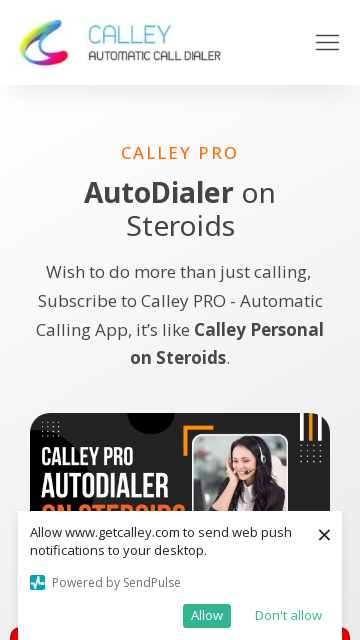

Page loaded at 360x640 mobile resolution
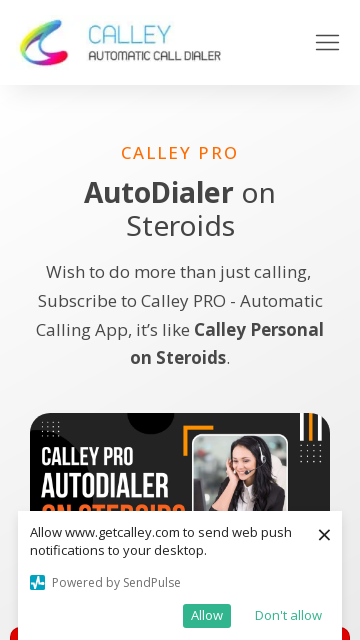

Set viewport to mobile resolution 414x896
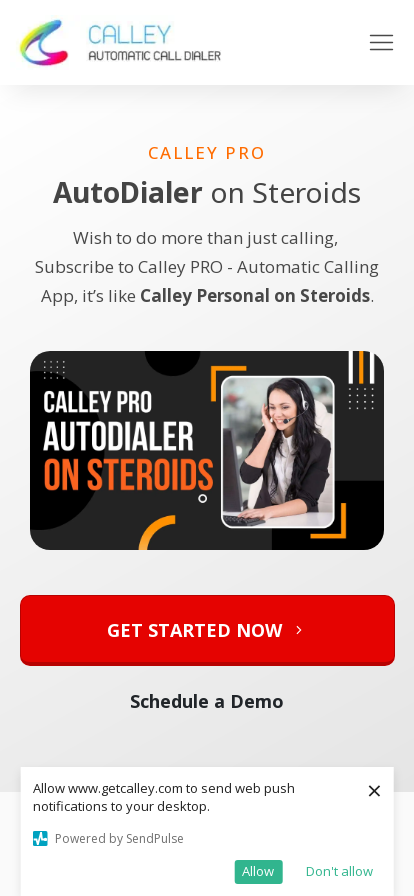

Page loaded at 414x896 mobile resolution
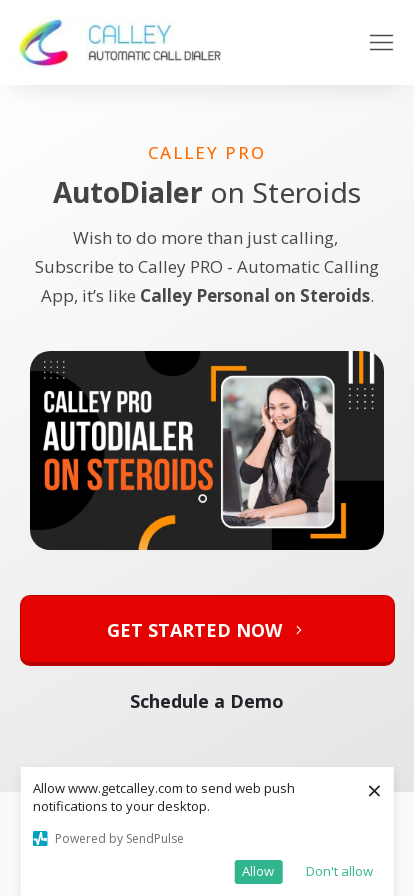

Set viewport to mobile resolution 375x667
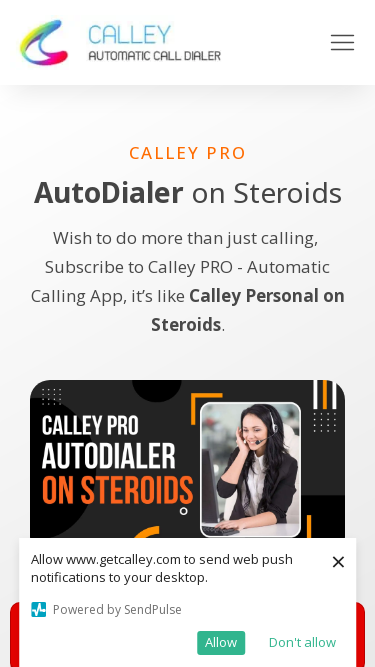

Page loaded at 375x667 mobile resolution
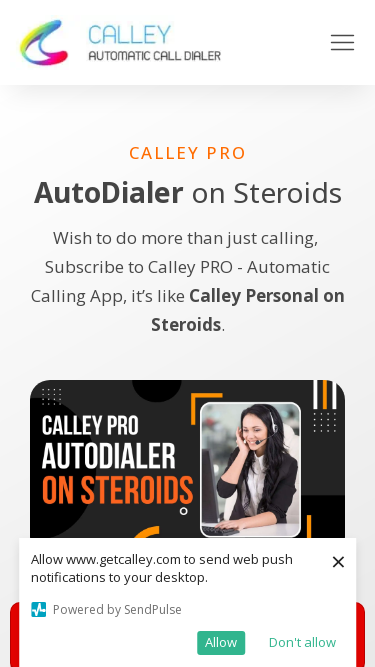

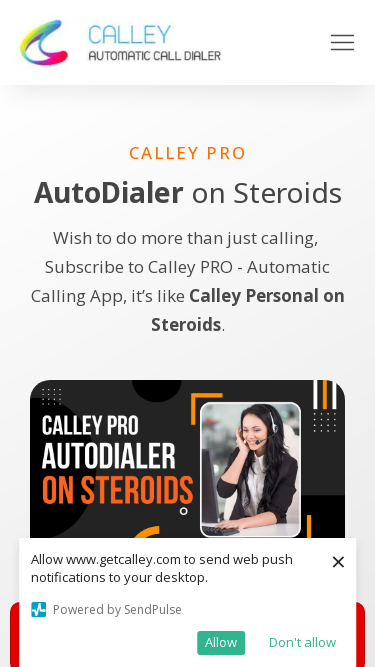